Tests checkbox functionality by clicking to select and deselect a checkbox, verifying its state changes

Starting URL: https://rahulshettyacademy.com/AutomationPractice/

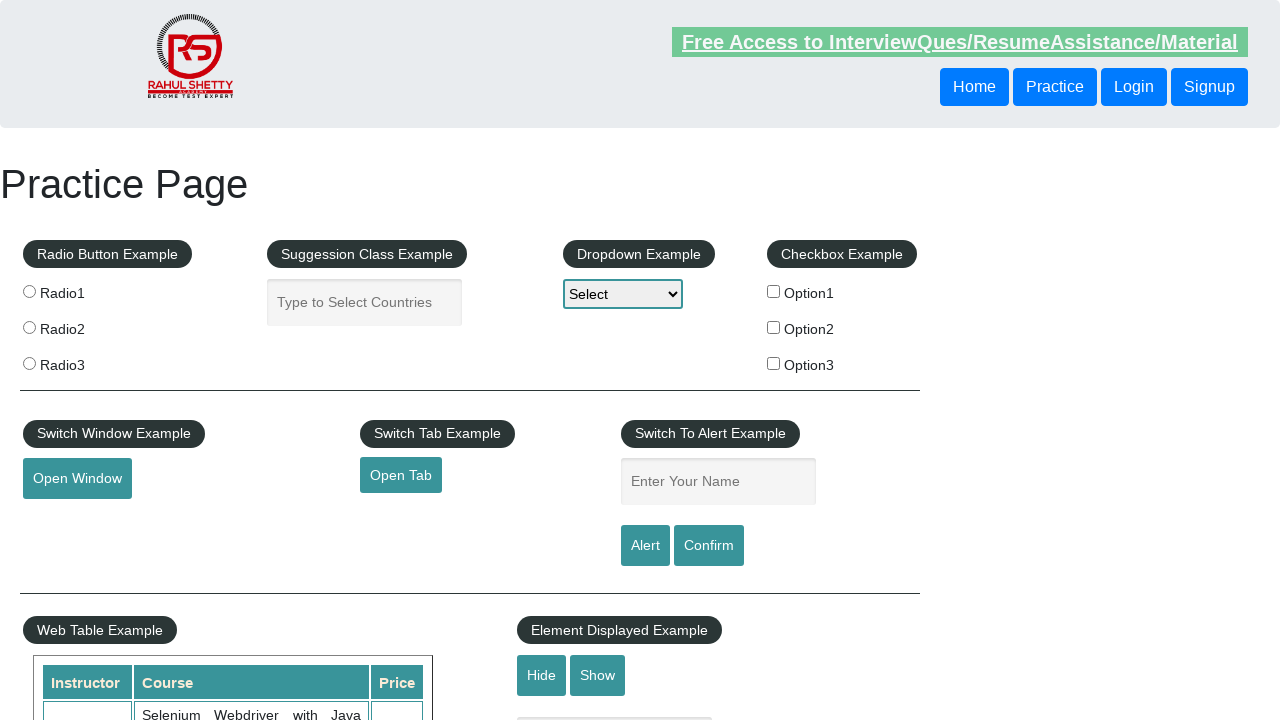

Clicked checkbox to select it at (774, 291) on input[id*='checkBoxOption1']
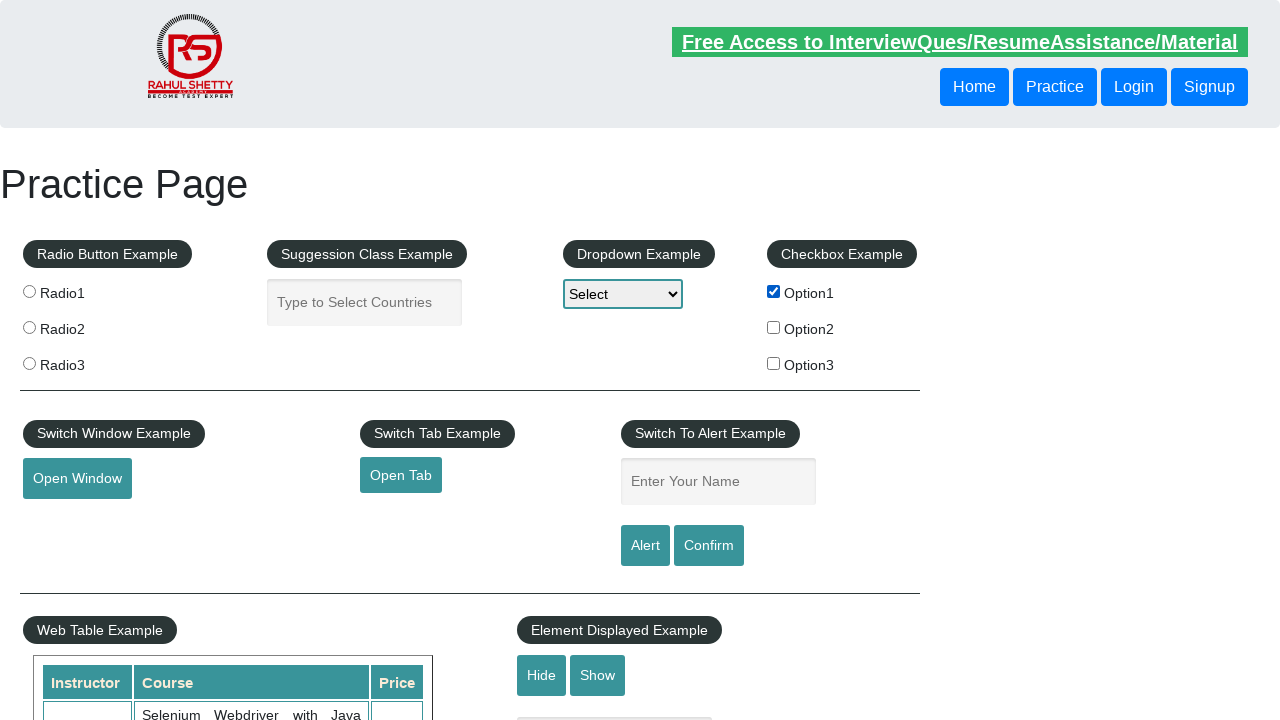

Verified checkbox is selected
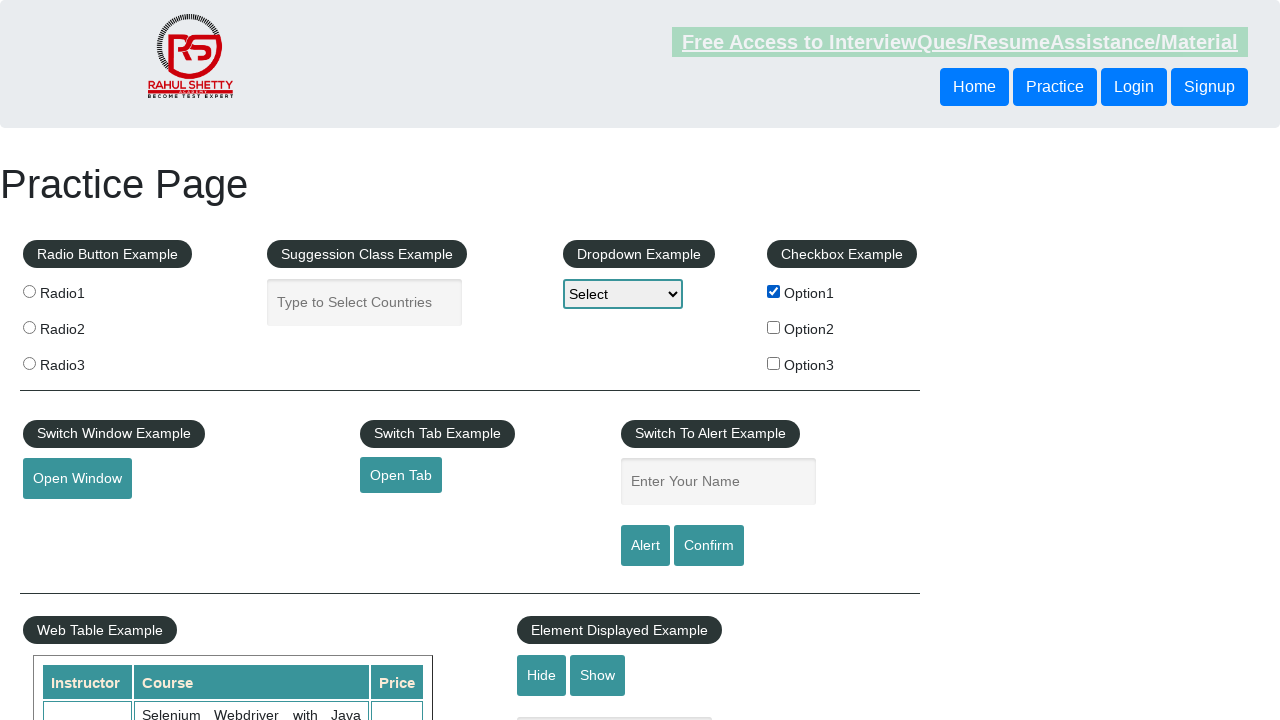

Clicked checkbox again to deselect it at (774, 291) on #checkBoxOption1
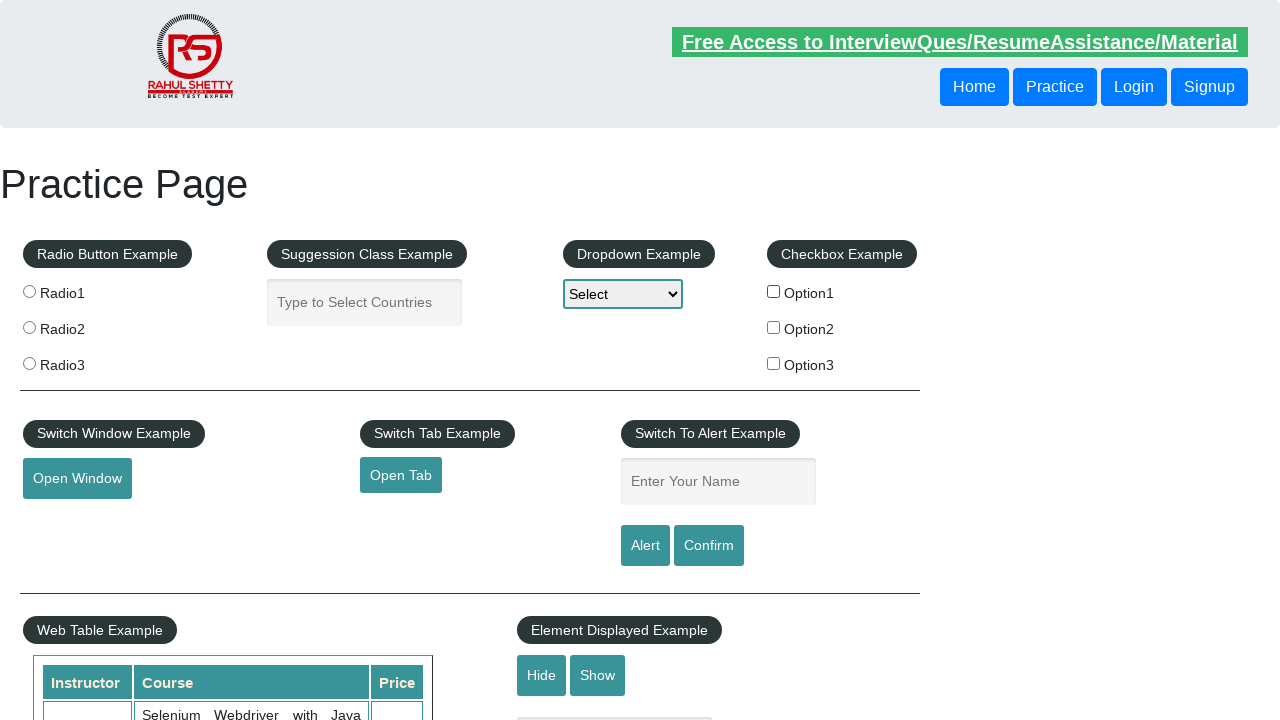

Verified checkbox is deselected
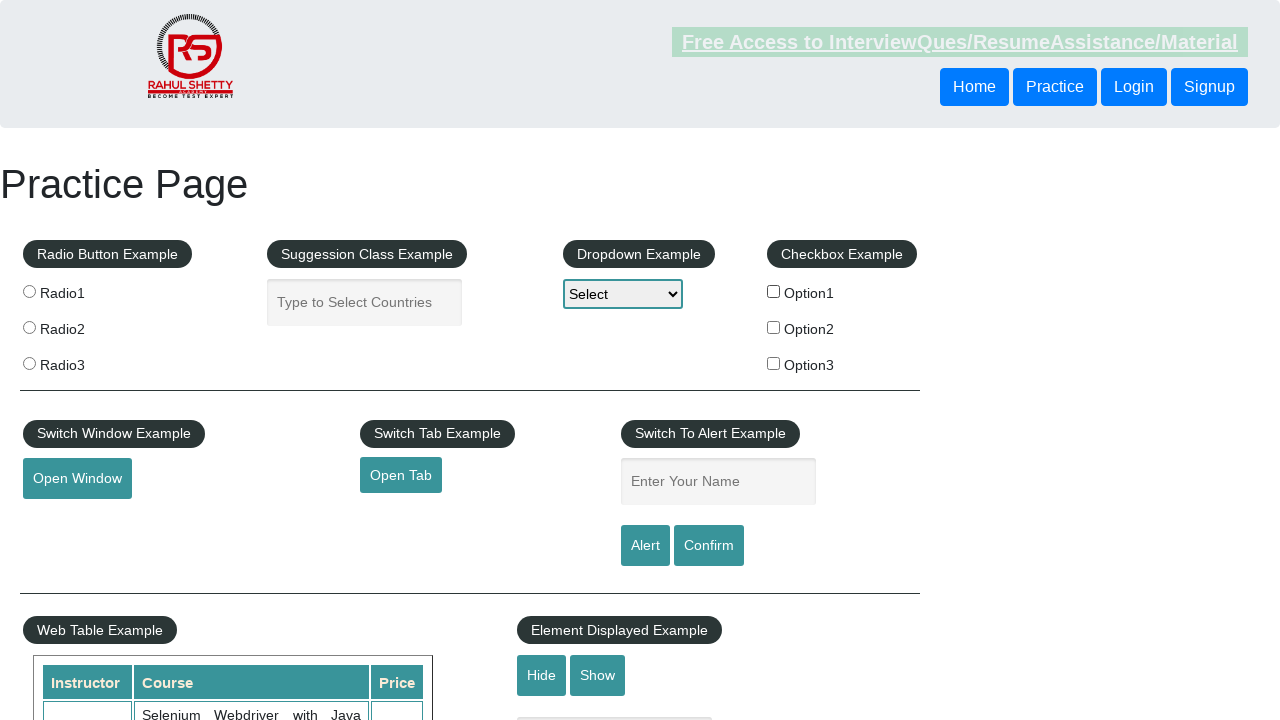

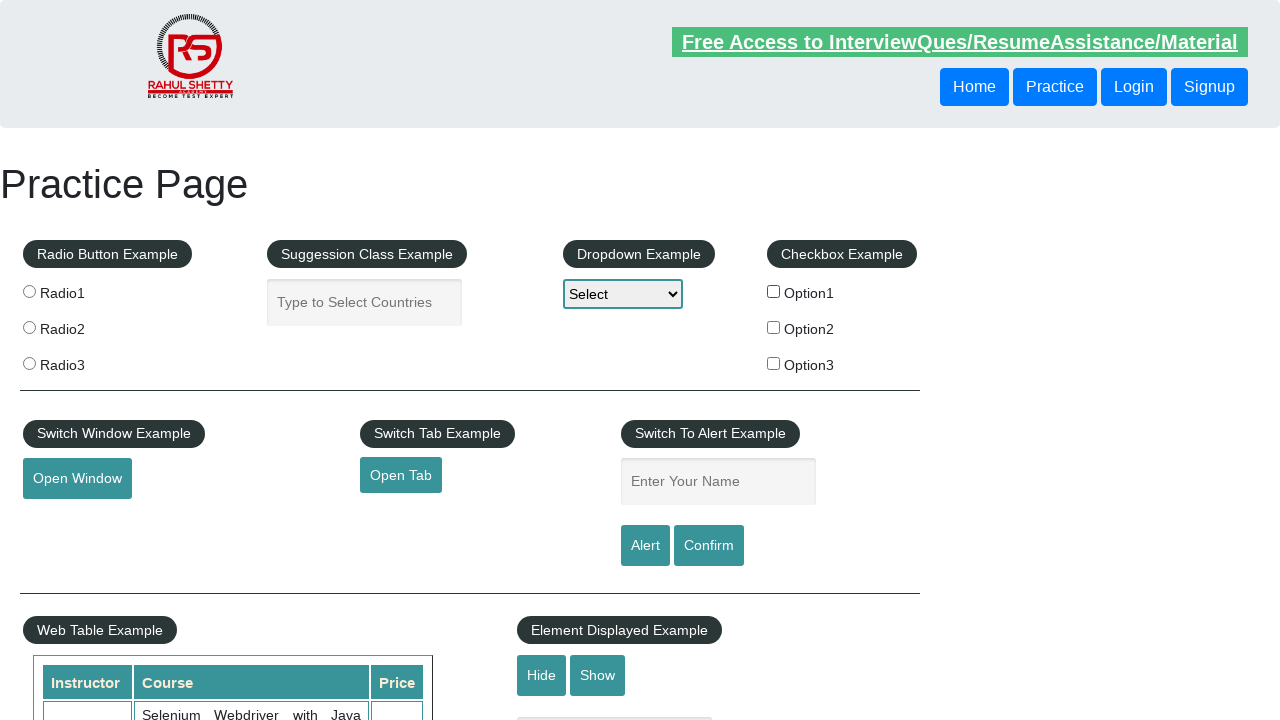